Tests a contact form by filling in name, email, and message fields, then submitting the form and verifying the form was cleared

Starting URL: https://codeaudio.github.io/baptist/contact.html

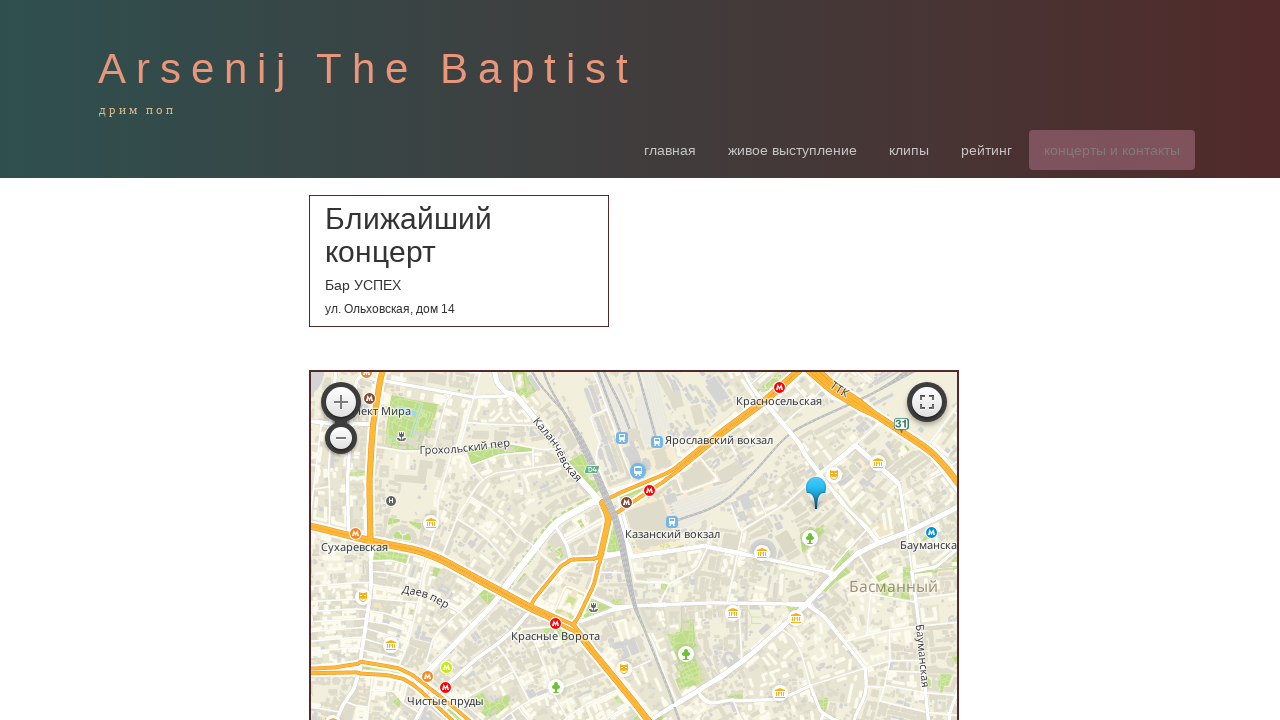

Navigated to contact form page
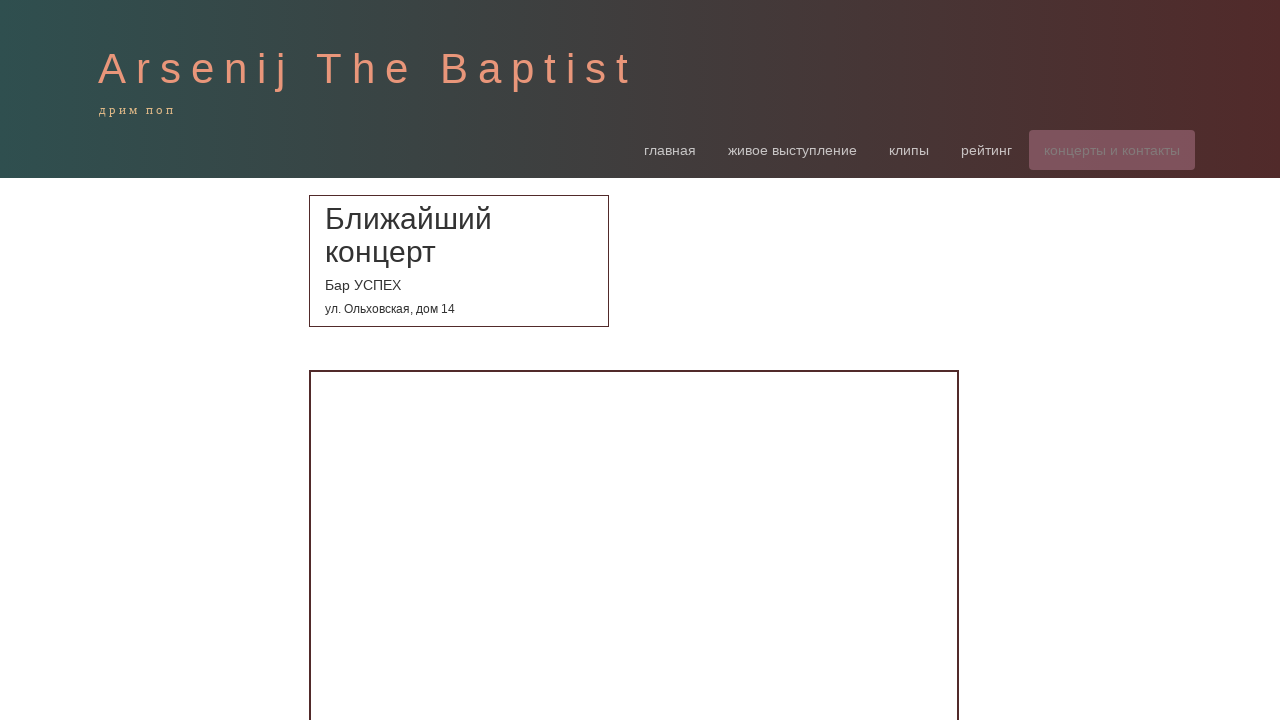

Filled name field with 'ivan' on input[placeholder='ваше имя']
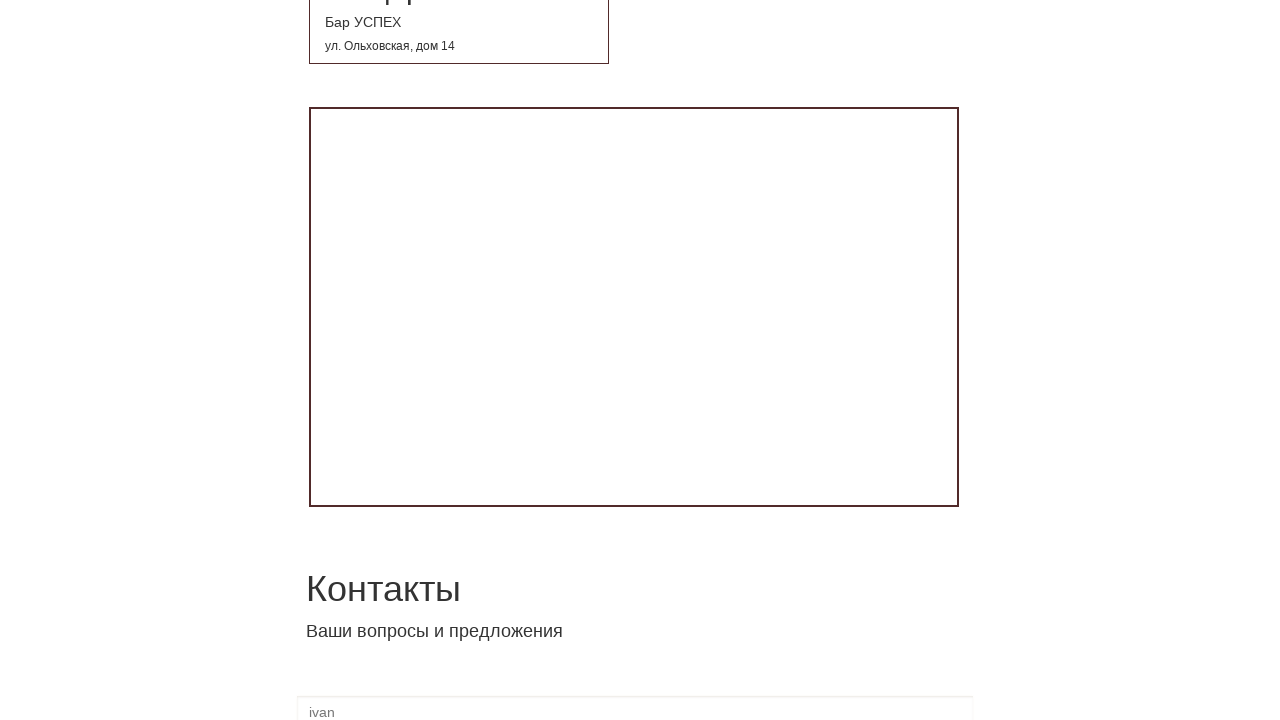

Filled email field with 'ivan@mail.com' on input[placeholder='ваш e-mail']
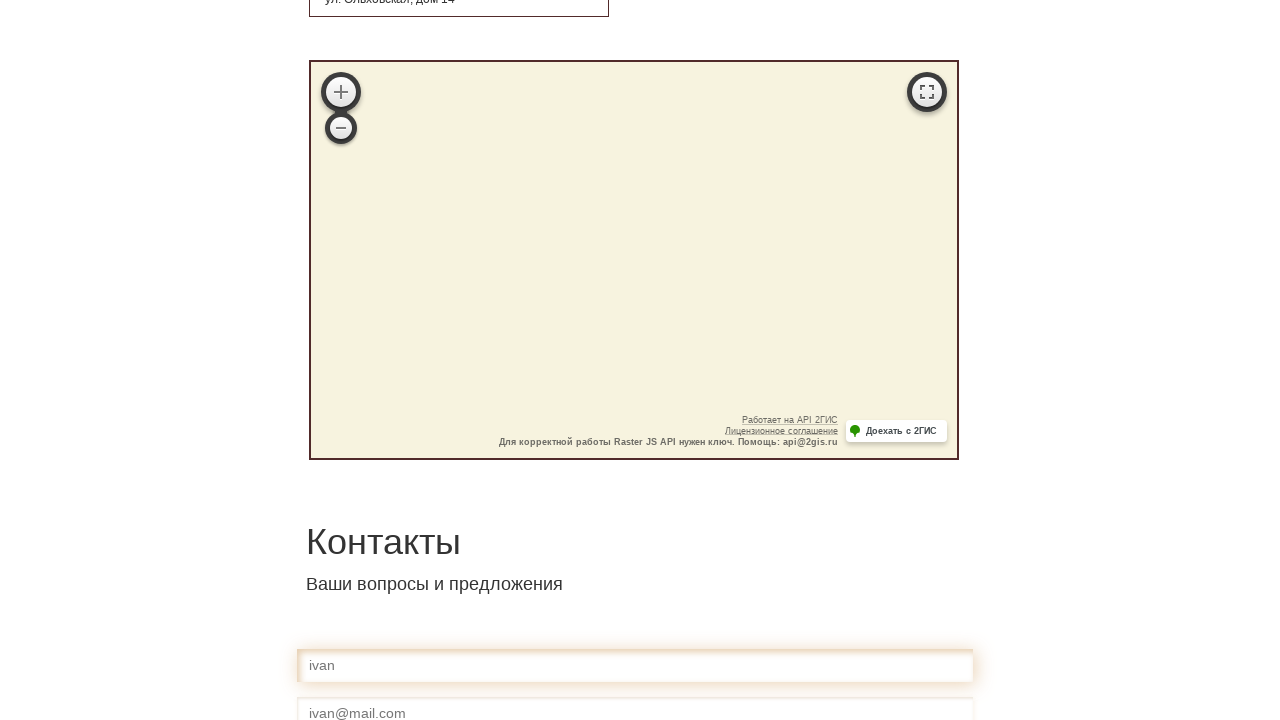

Filled message field with 'Добрый день' on textarea
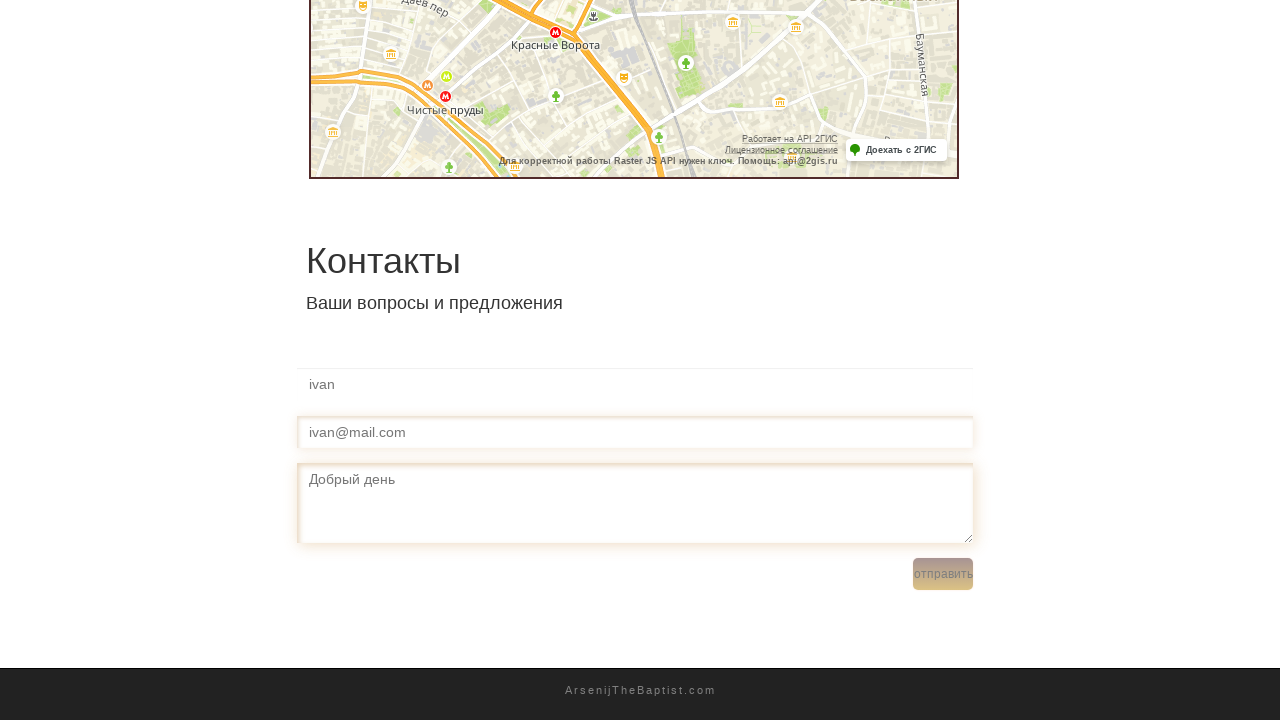

Clicked submit button at (943, 574) on .btn1
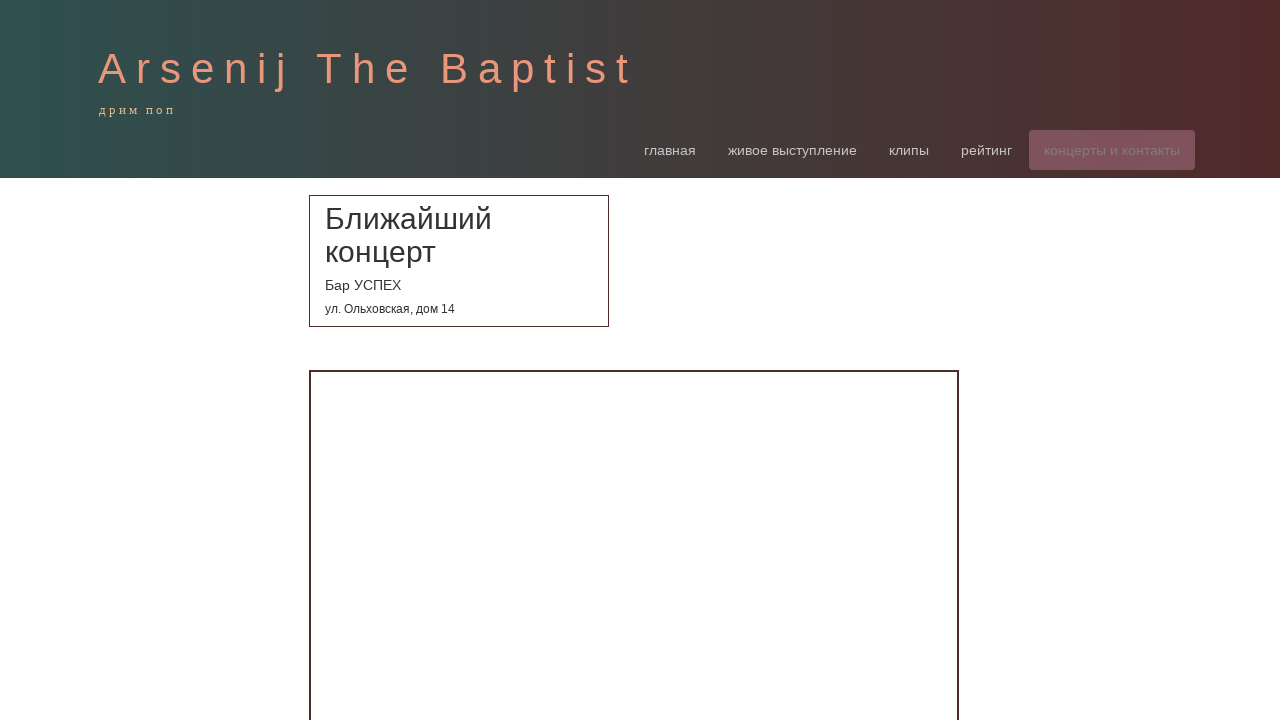

Waited 1000ms for form submission to process
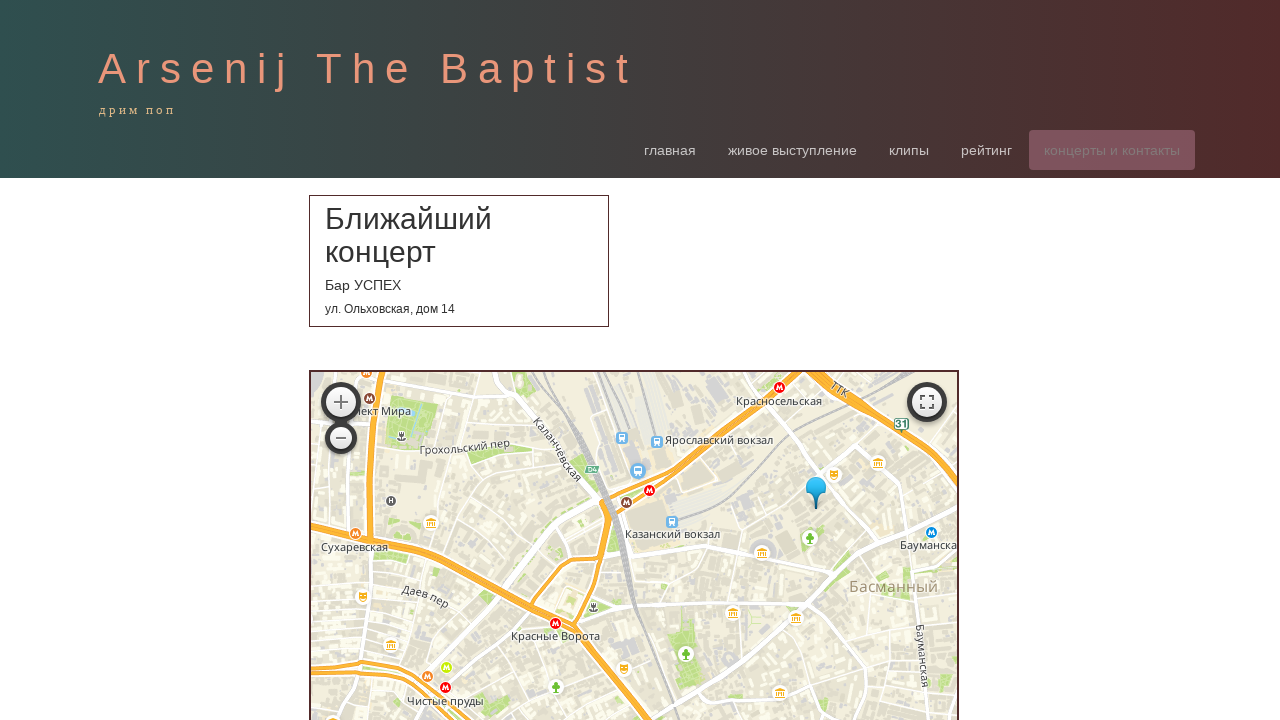

Retrieved name field value to verify form reset: 'None'
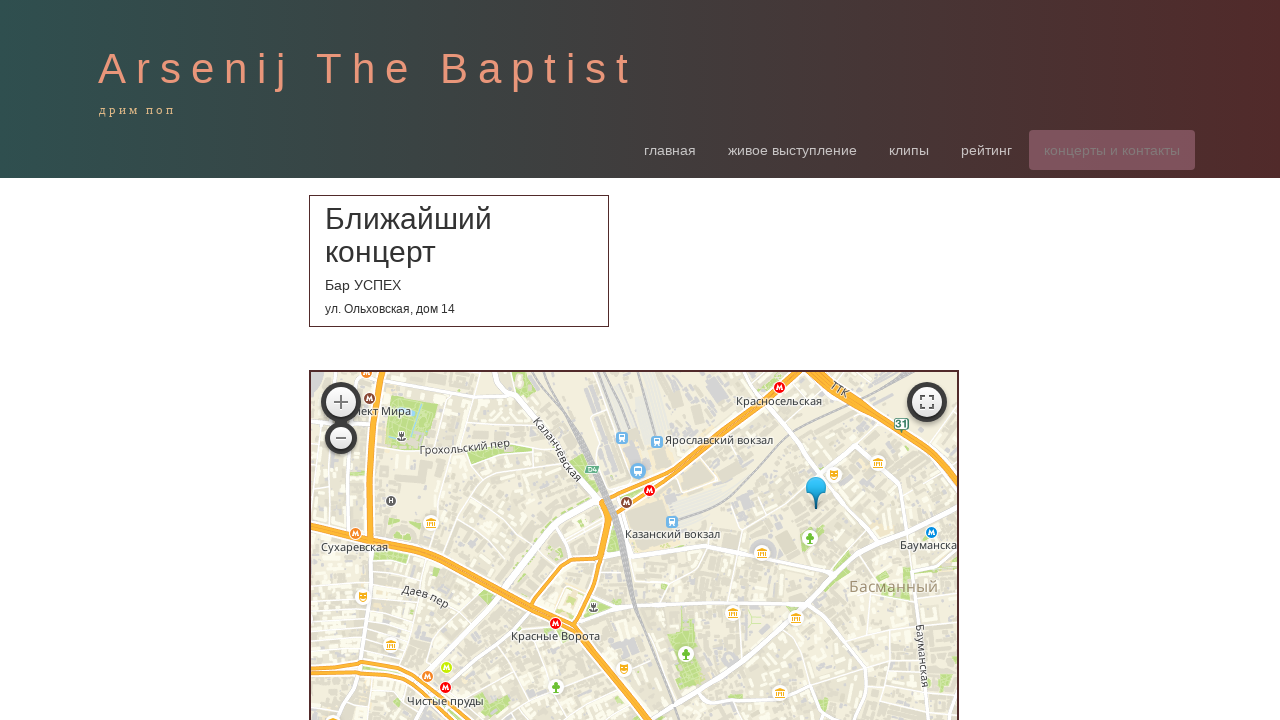

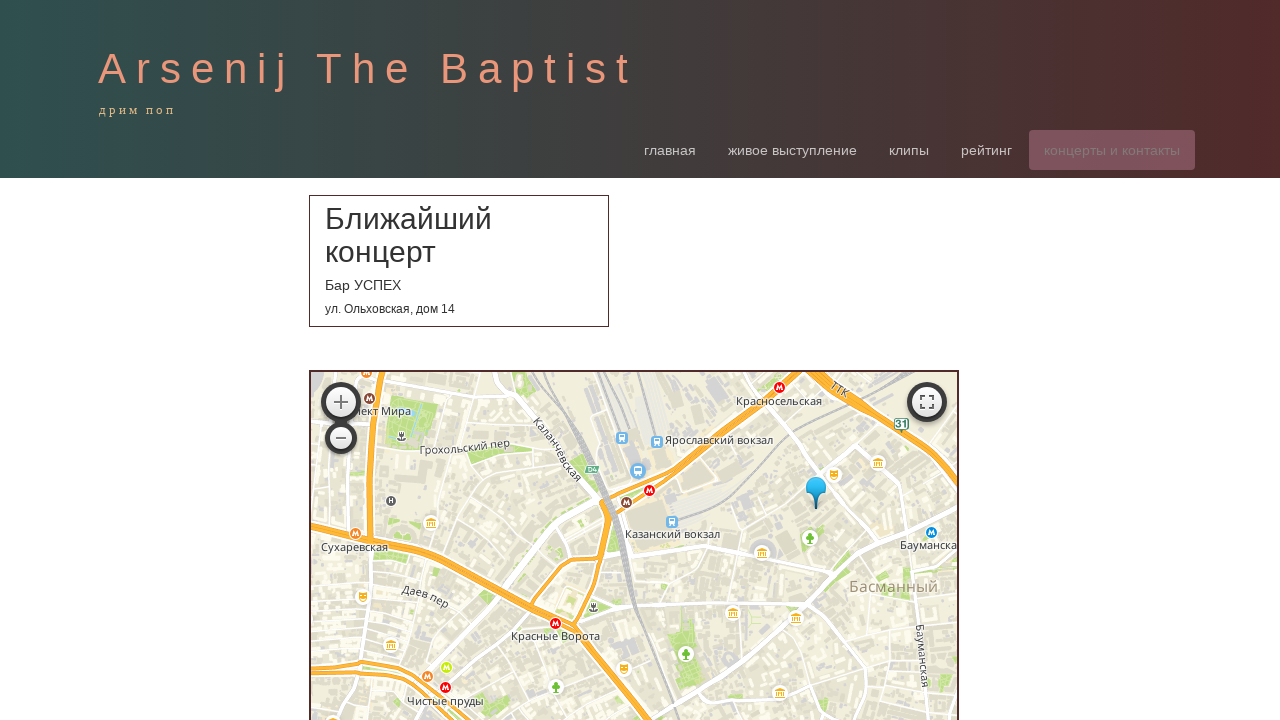